Tests that new todo items are appended to the bottom of the list and the counter shows correct count

Starting URL: https://demo.playwright.dev/todomvc

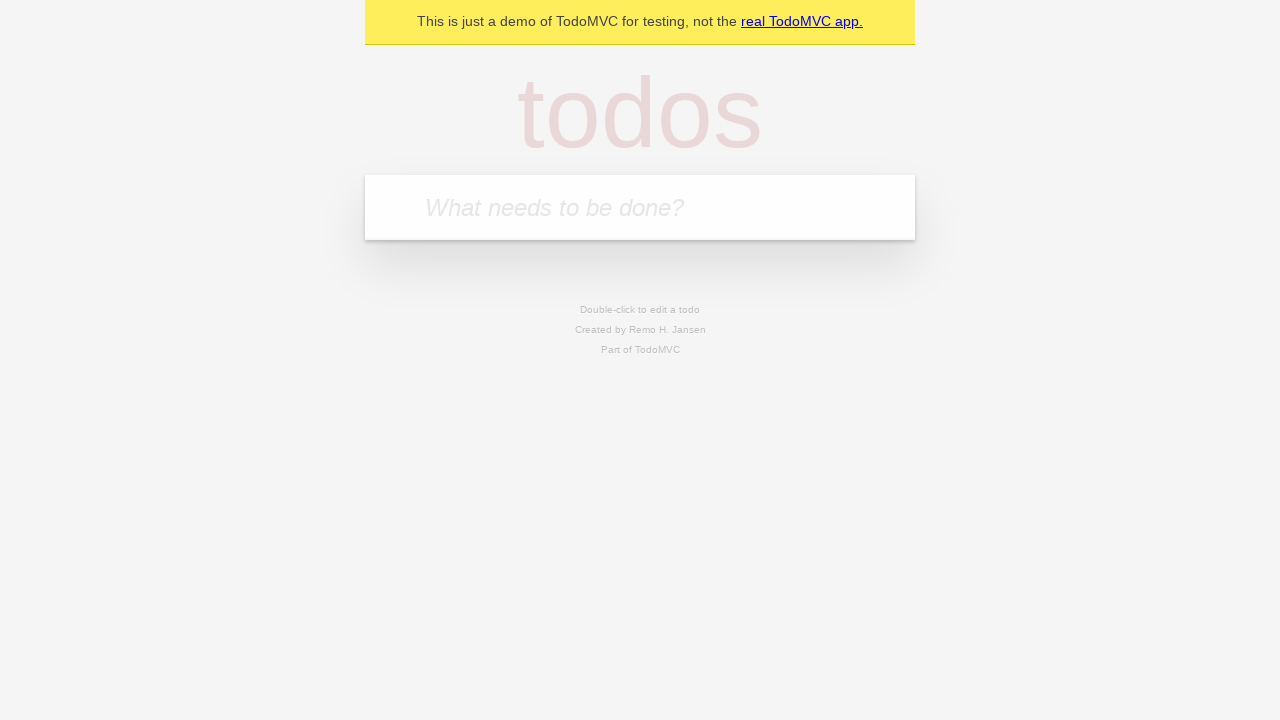

Located the todo input field with placeholder 'What needs to be done?'
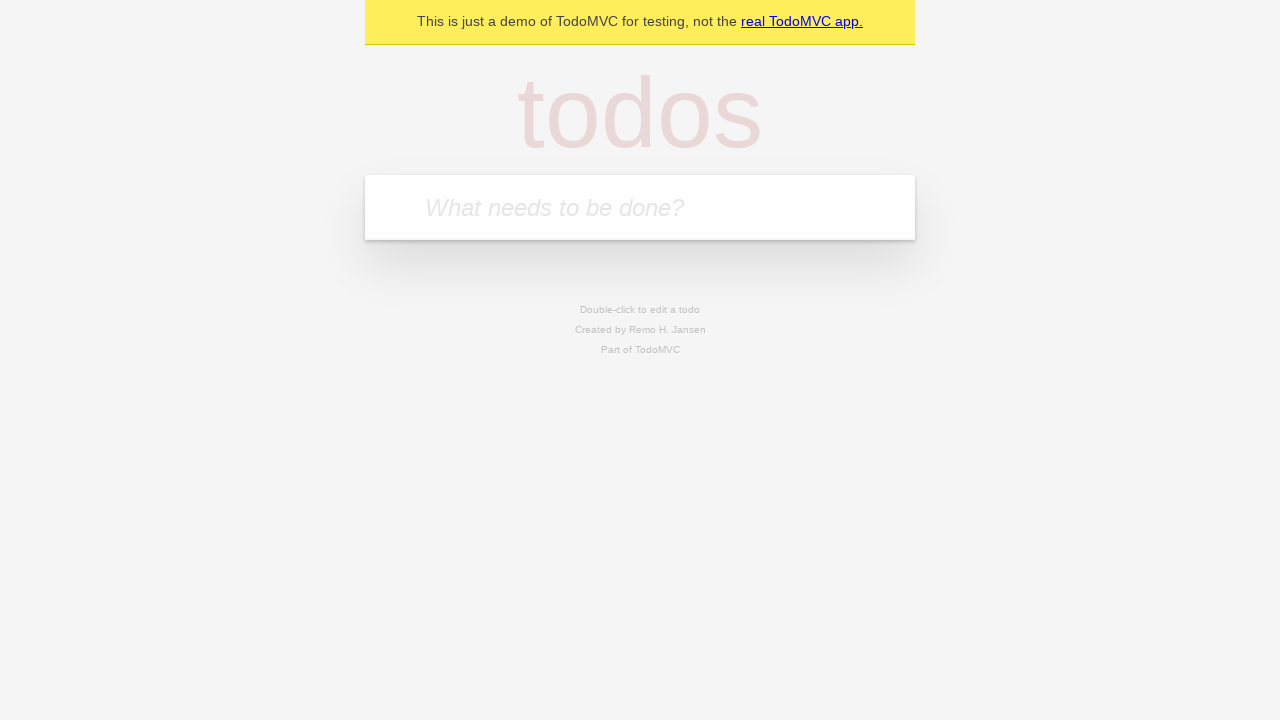

Filled todo input with 'buy some cheese' on internal:attr=[placeholder="What needs to be done?"i]
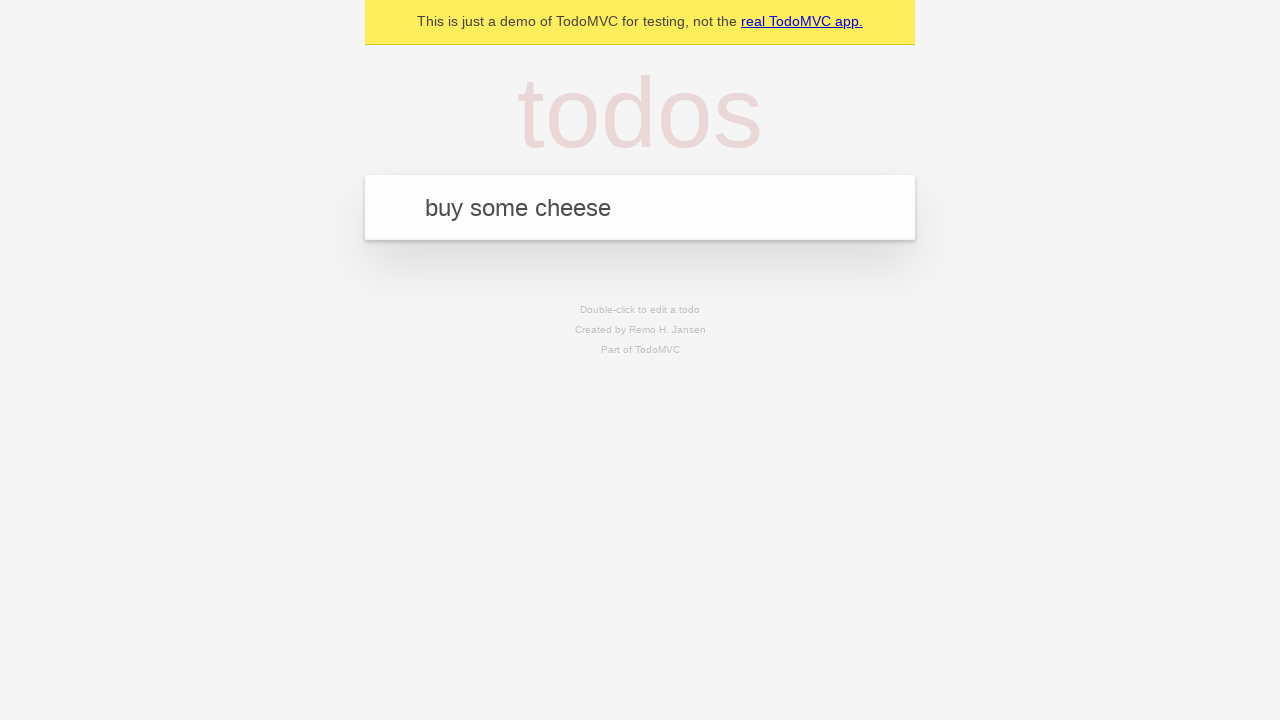

Pressed Enter to add first todo item on internal:attr=[placeholder="What needs to be done?"i]
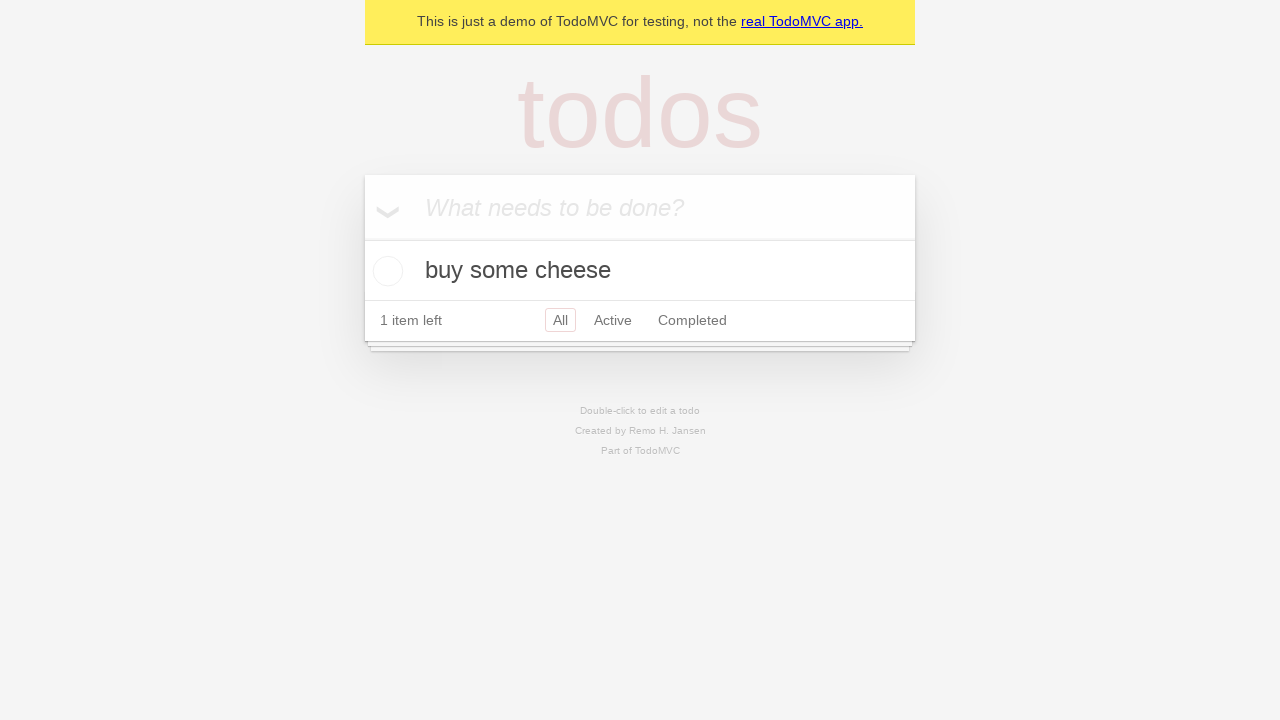

Filled todo input with 'feed the cat' on internal:attr=[placeholder="What needs to be done?"i]
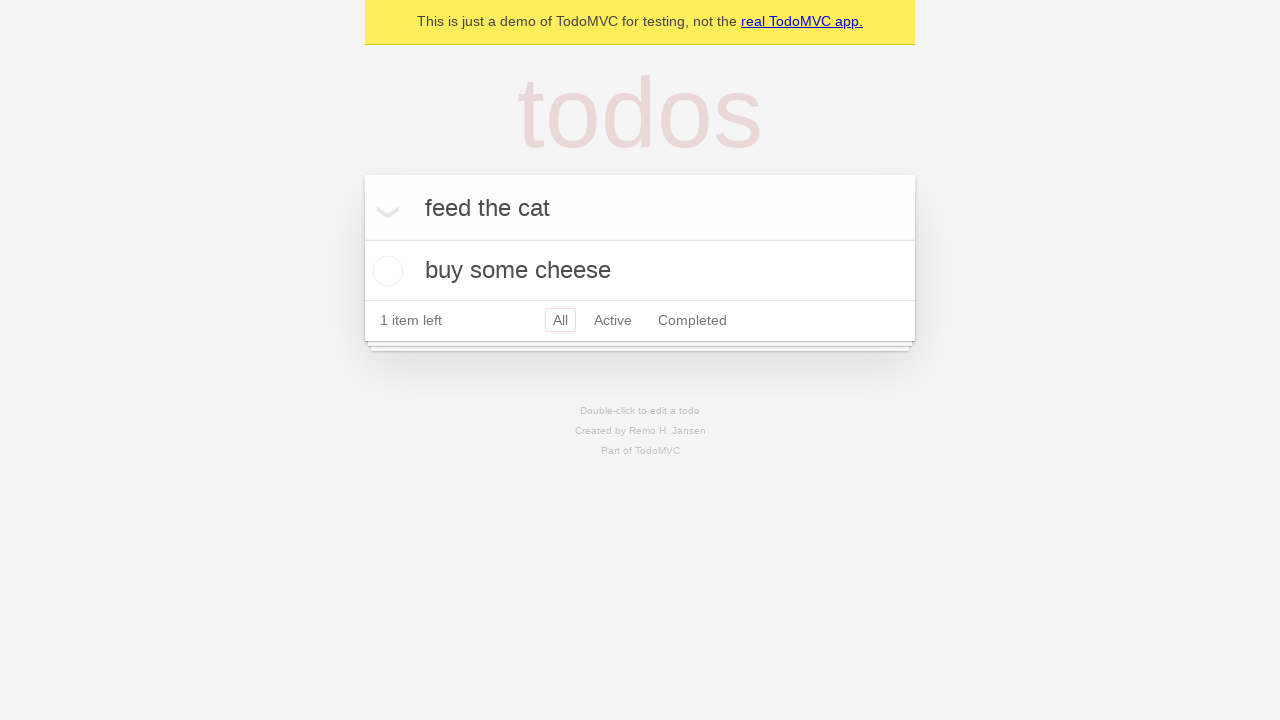

Pressed Enter to add second todo item on internal:attr=[placeholder="What needs to be done?"i]
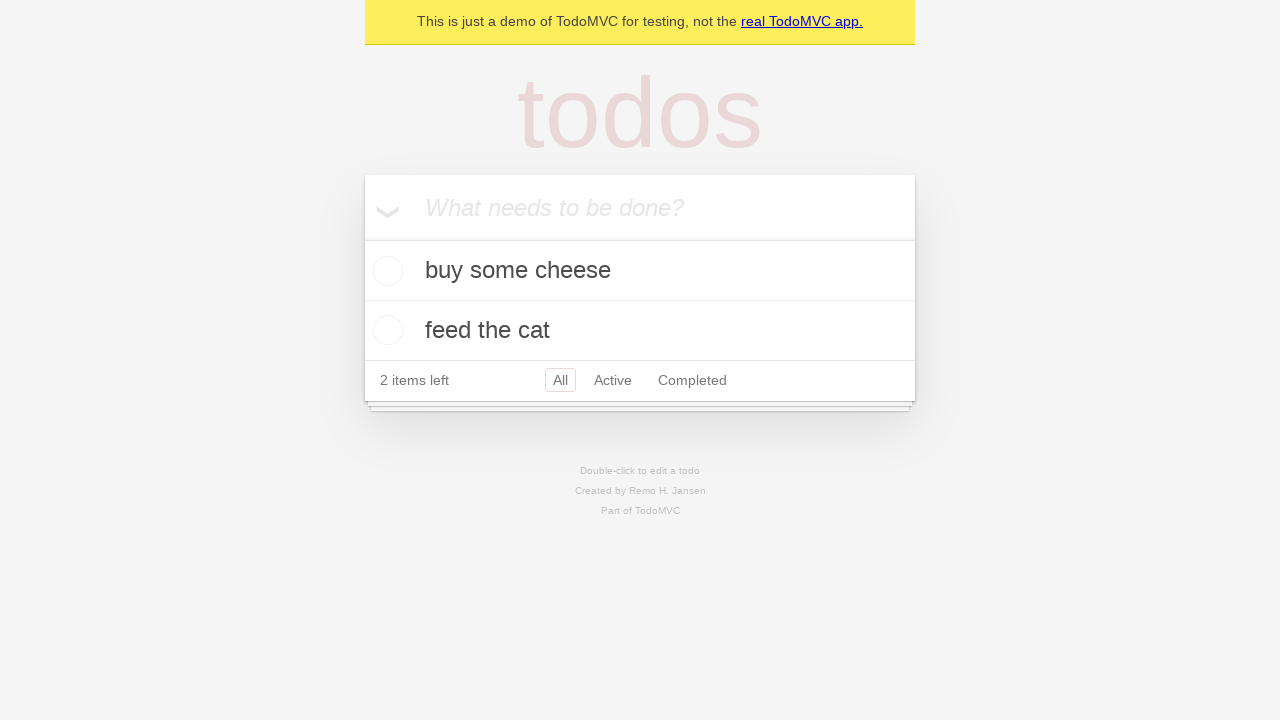

Filled todo input with 'book a doctors appointment' on internal:attr=[placeholder="What needs to be done?"i]
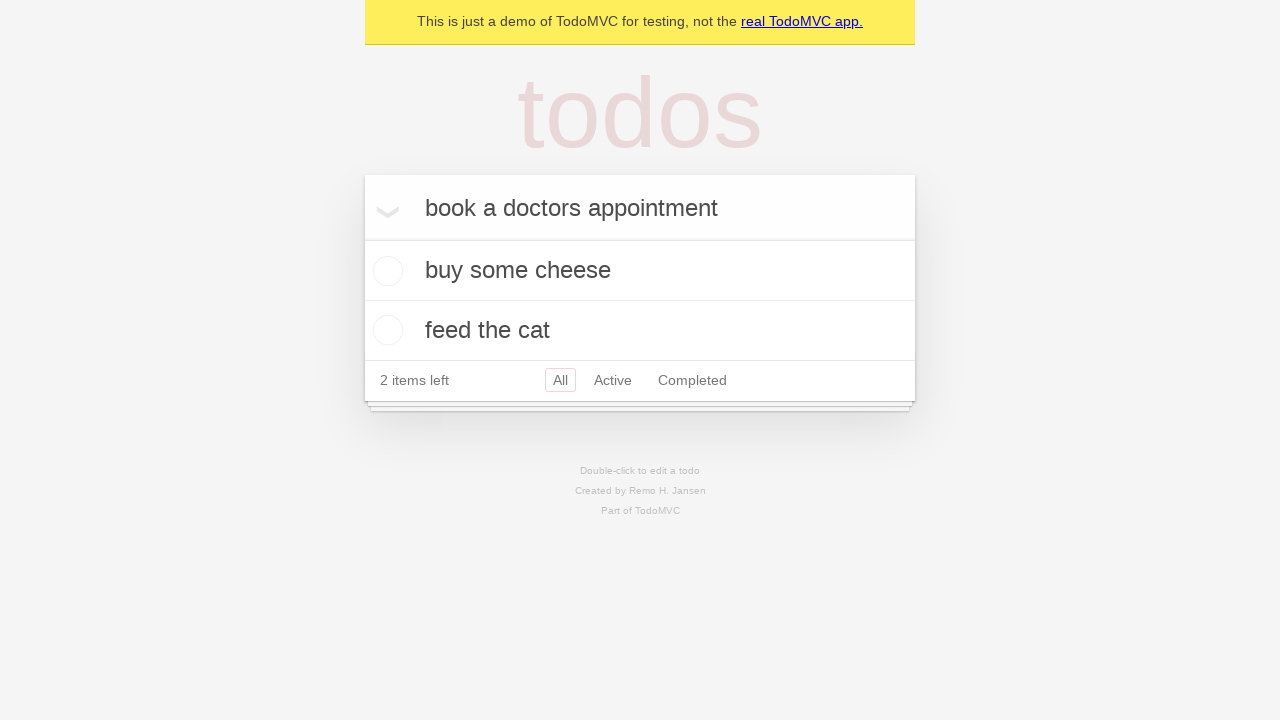

Pressed Enter to add third todo item on internal:attr=[placeholder="What needs to be done?"i]
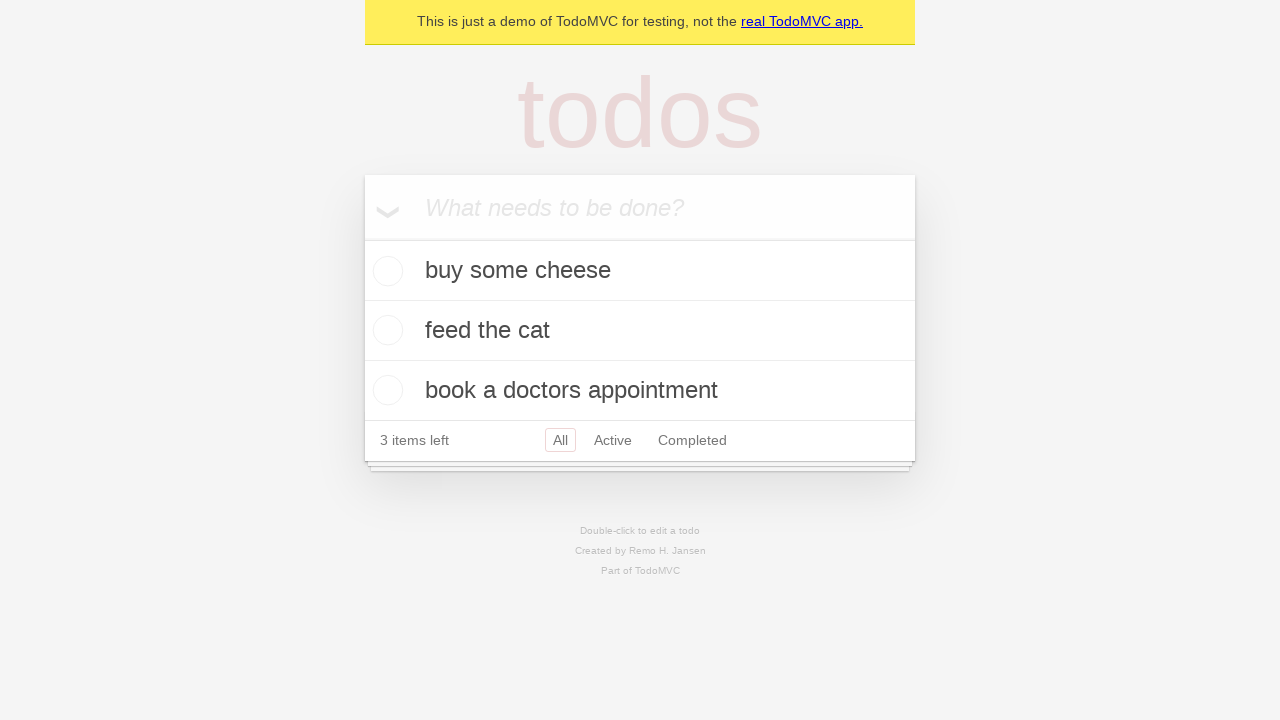

Verified all 3 todo items have been added to the DOM
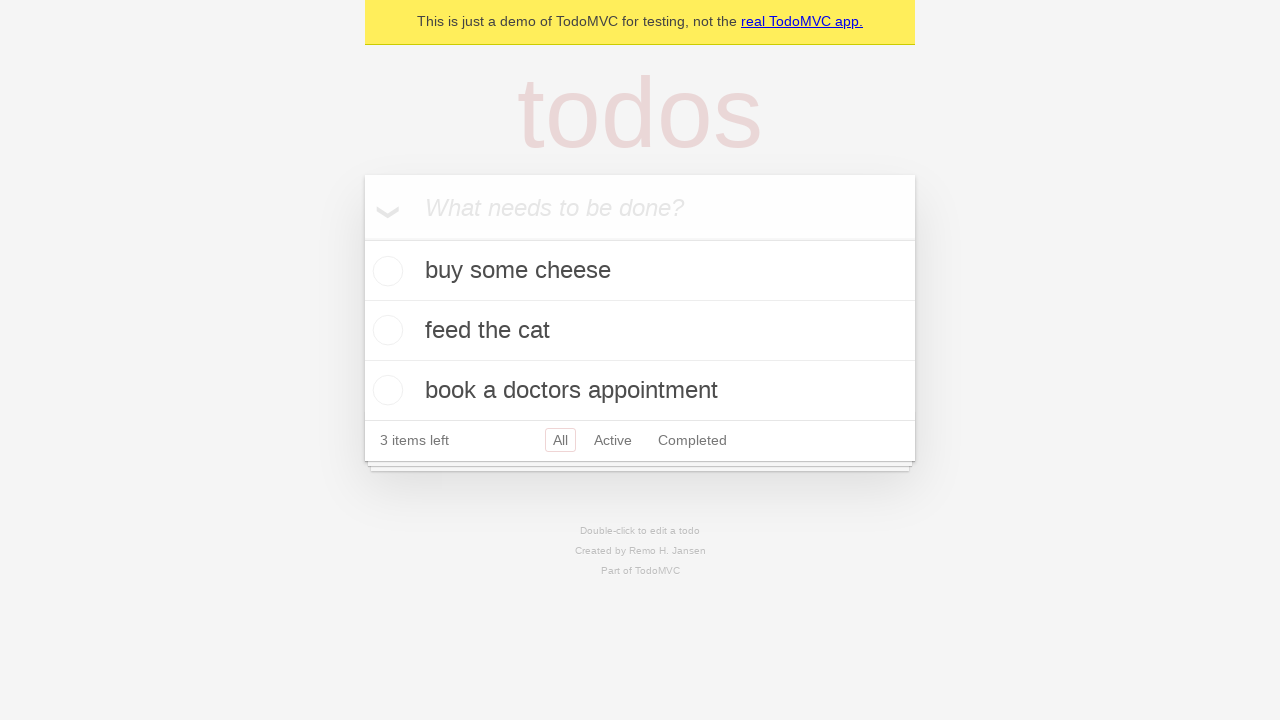

Verified counter displays '3 items left'
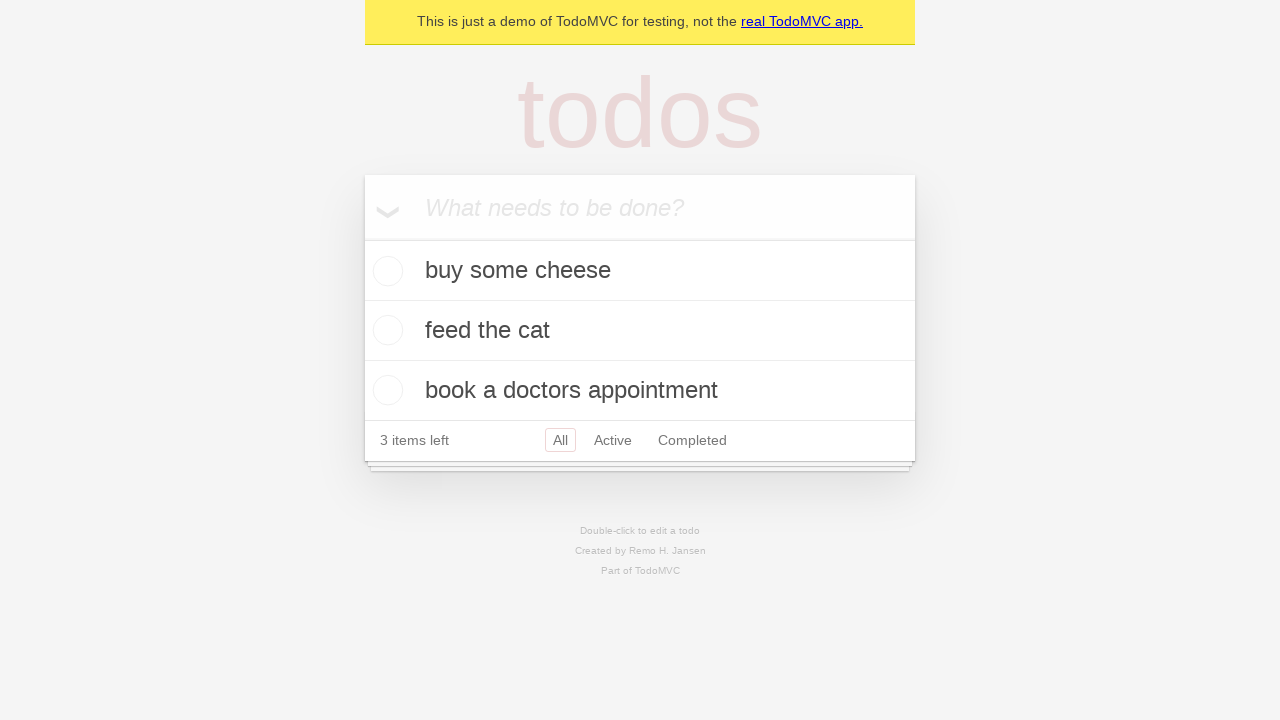

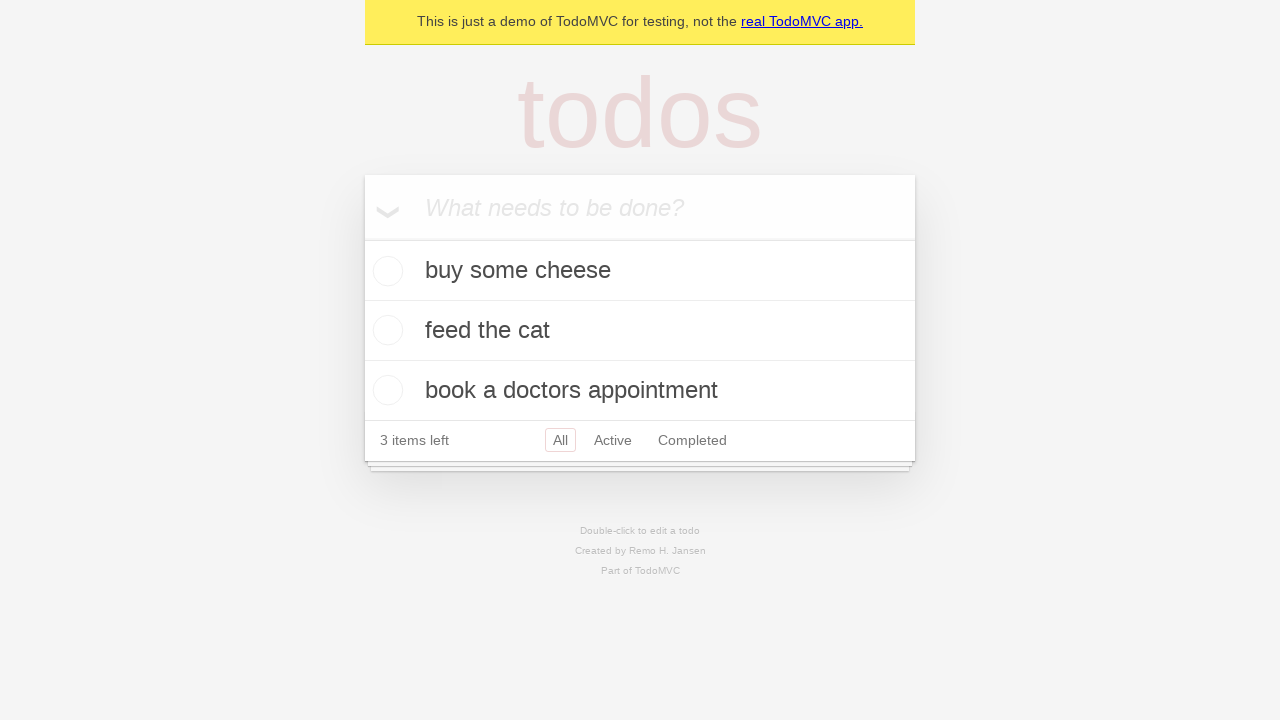